Tests mouse hover functionality by switching to an iframe and performing a mouse over action on a smiley image element

Starting URL: https://www.w3schools.com/jsref/tryit.asp?filename=tryjsref_onmouseover

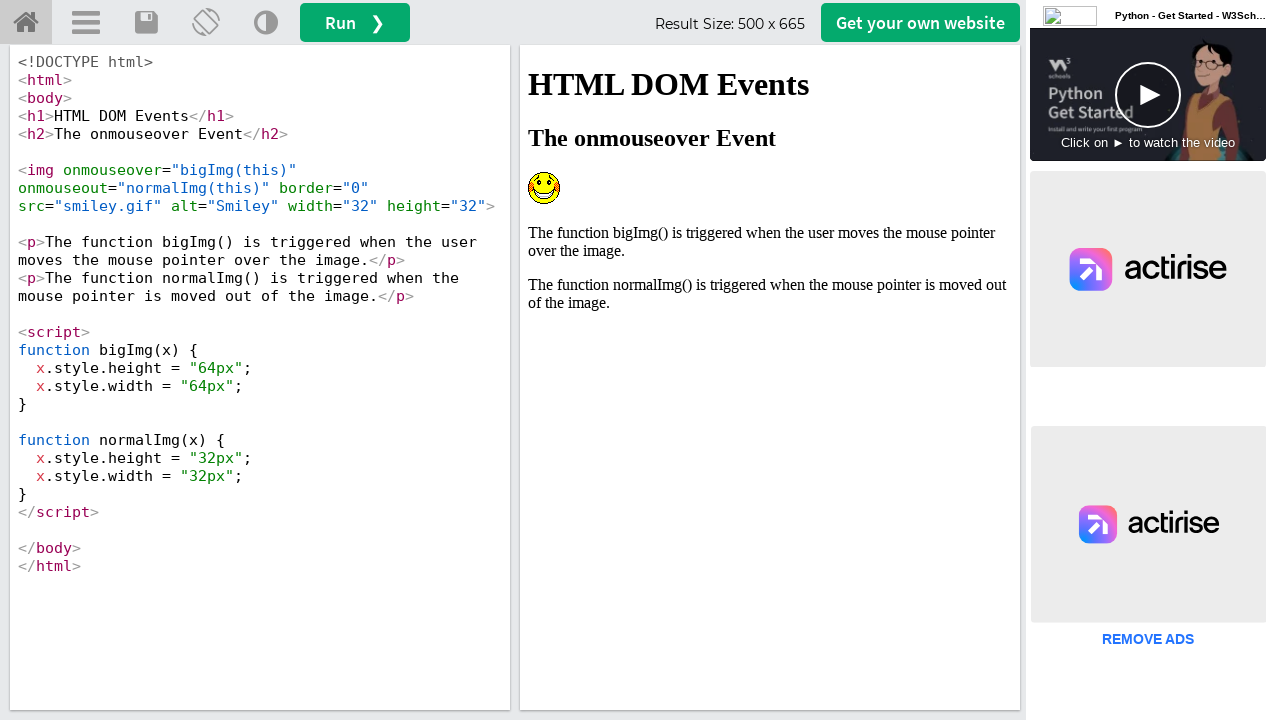

Located the iframe with ID 'iframeResult' containing the result
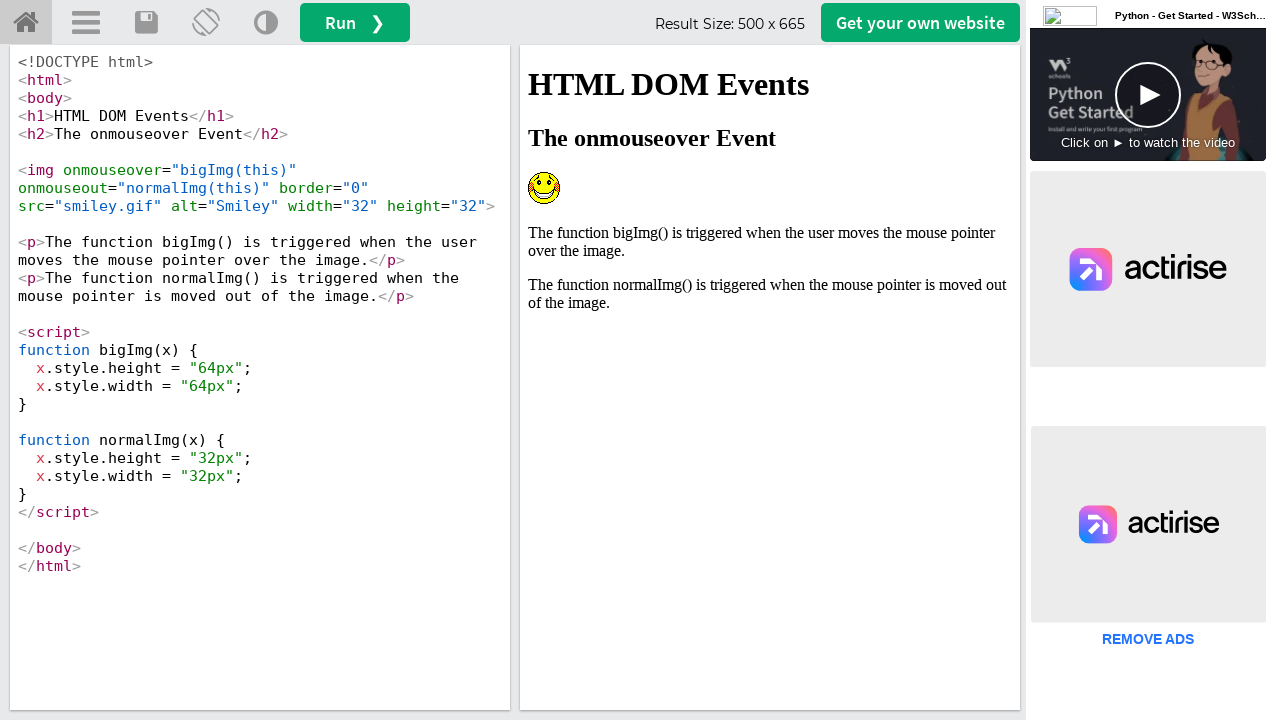

Performed mouse hover action on the smiley image element at (544, 188) on #iframeResult >> internal:control=enter-frame >> img[alt='Smiley']
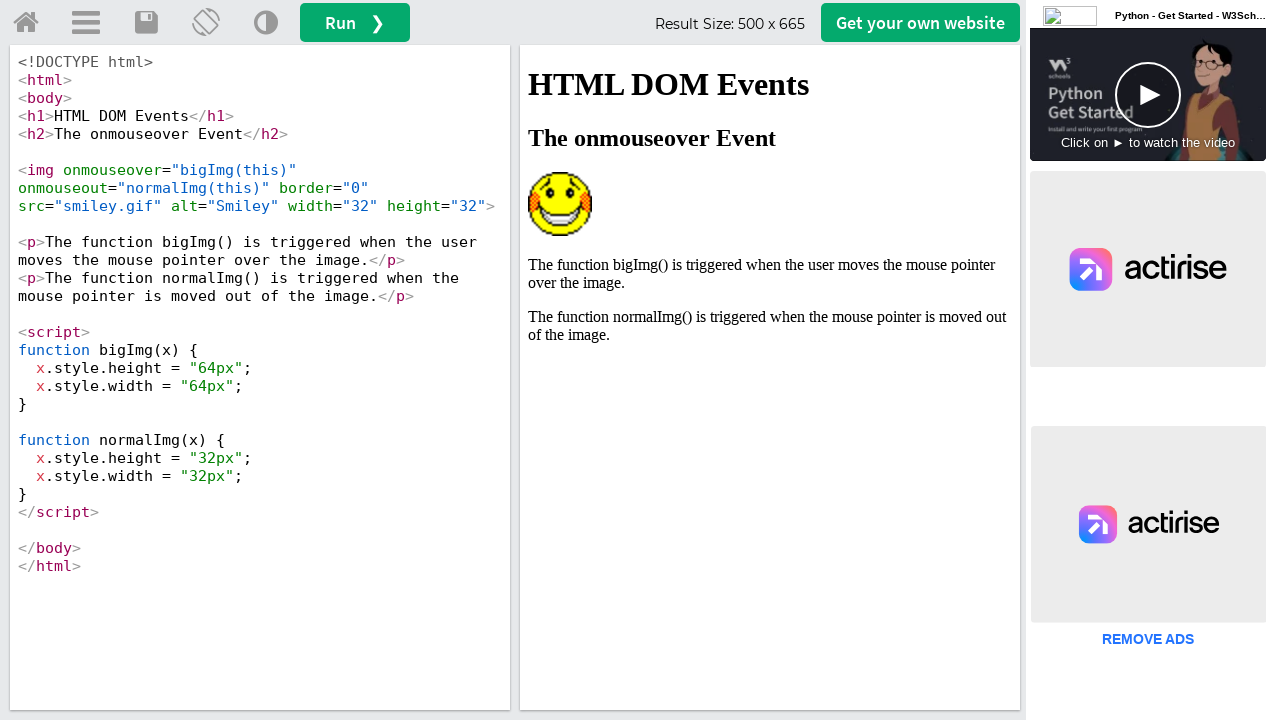

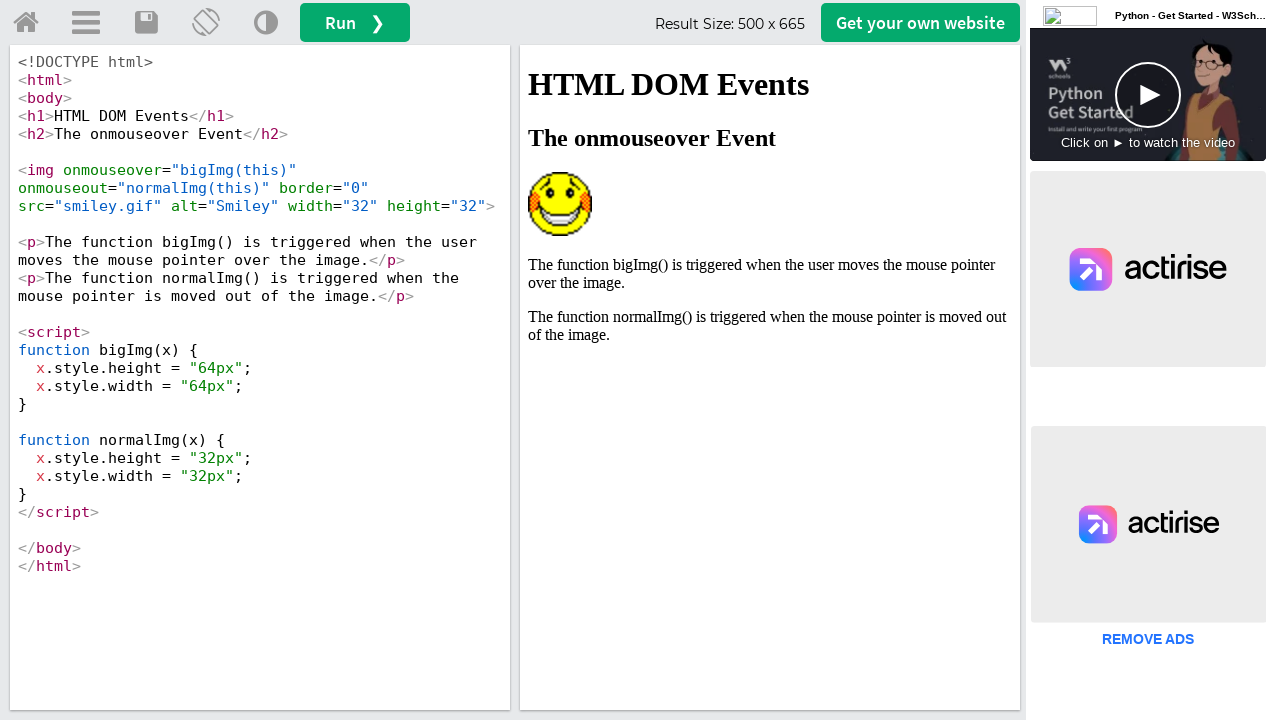